Tests autosuggestive dropdown functionality by typing a partial search term "ind" and selecting "India" from the dropdown suggestions that appear.

Starting URL: https://rahulshettyacademy.com/dropdownsPractise/

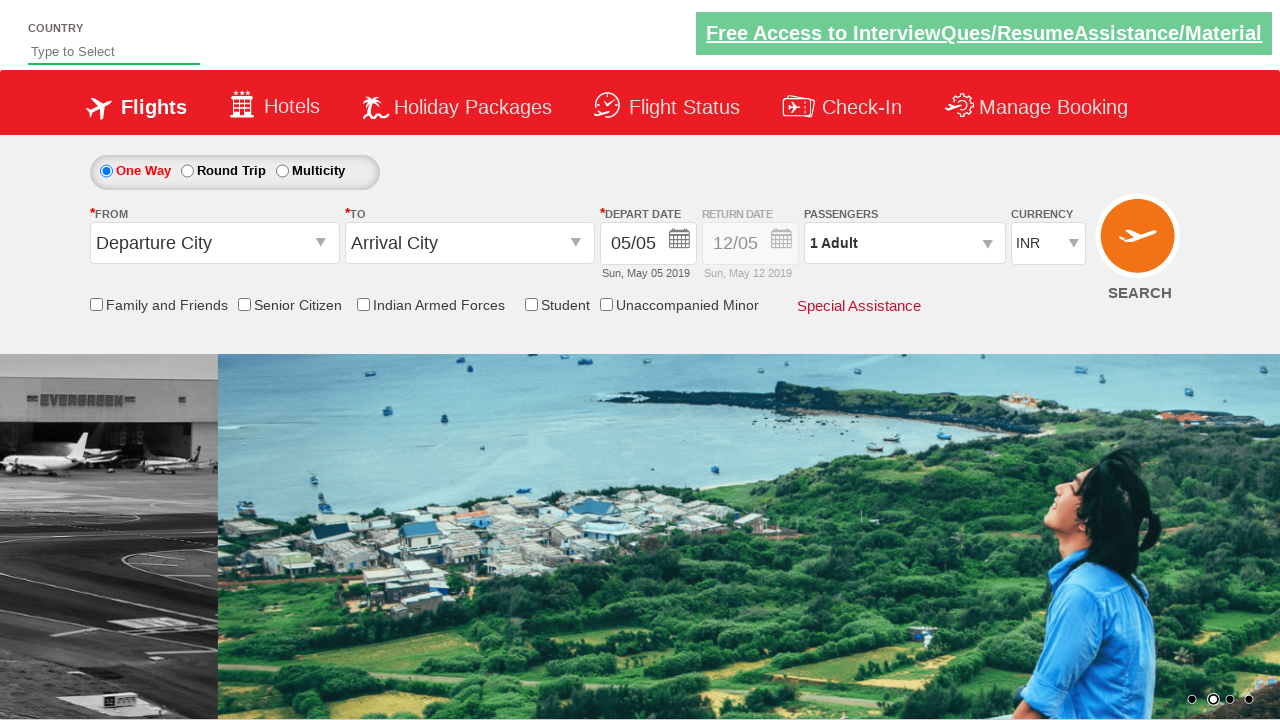

Navigated to autosuggestive dropdown practice page
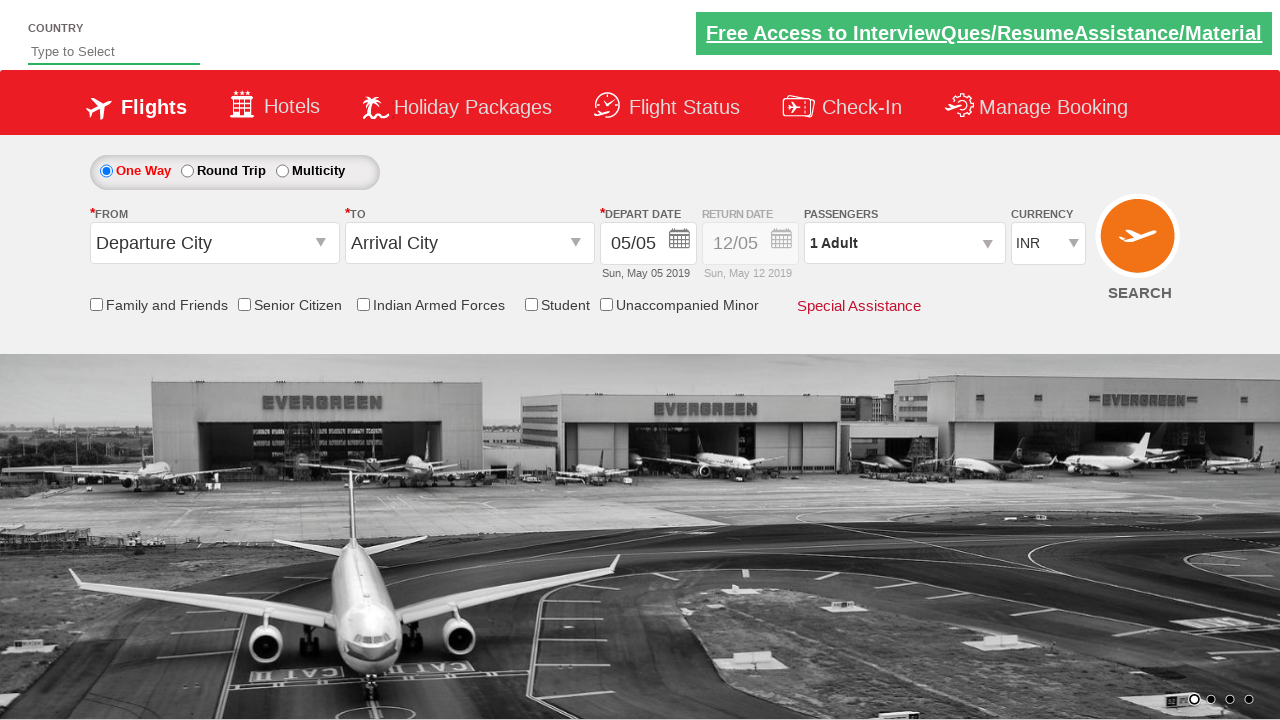

Typed 'ind' in autosuggest input field on #autosuggest
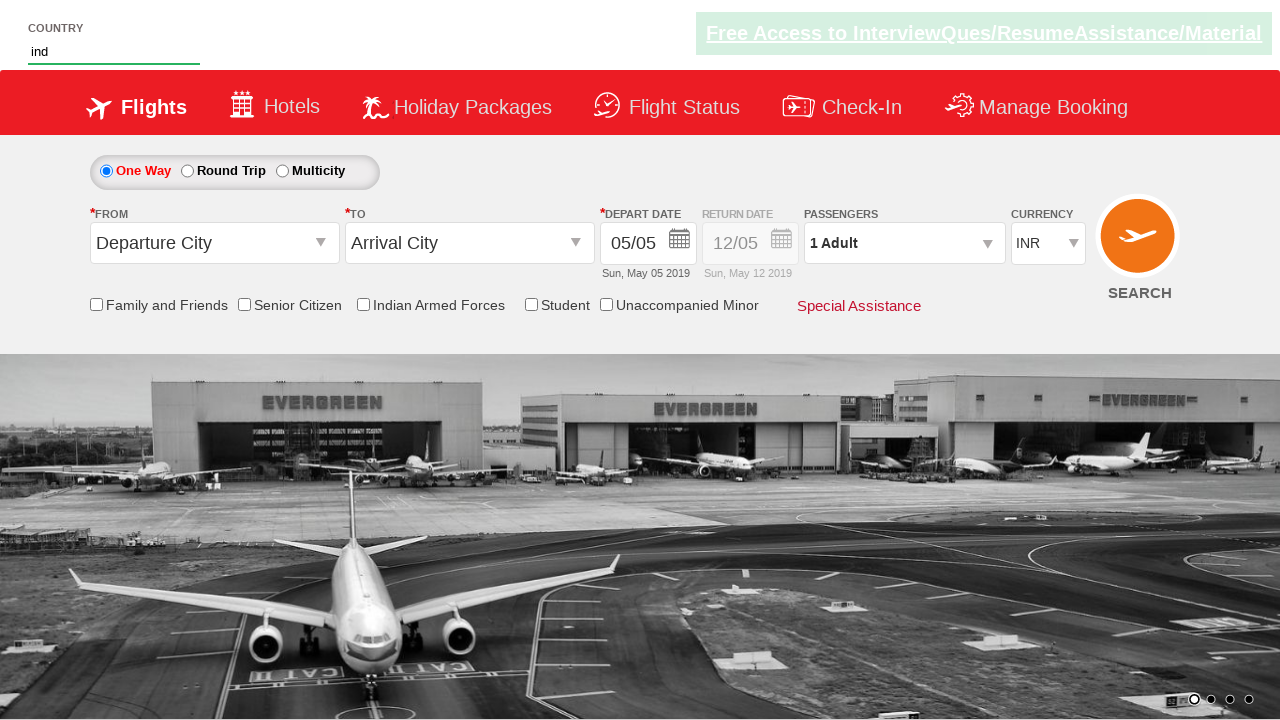

Dropdown suggestions appeared
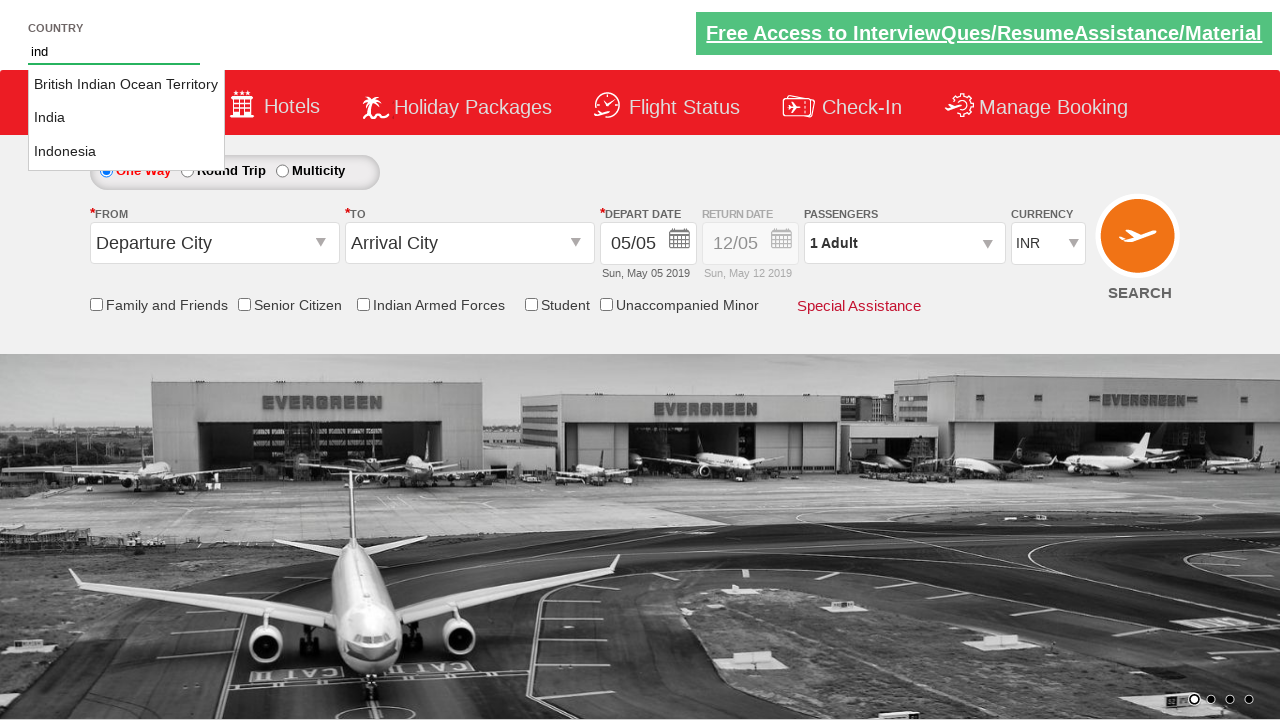

Retrieved all dropdown suggestion options
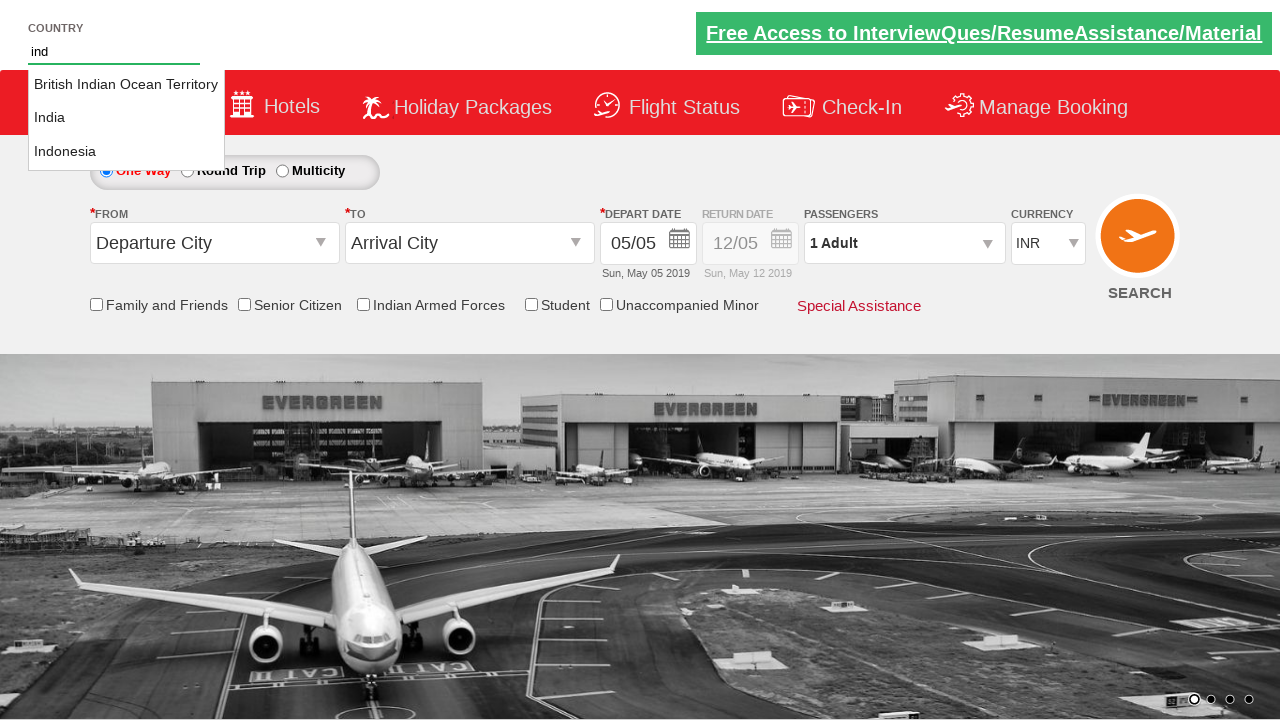

Selected 'India' from dropdown suggestions at (126, 118) on li.ui-menu-item a >> nth=1
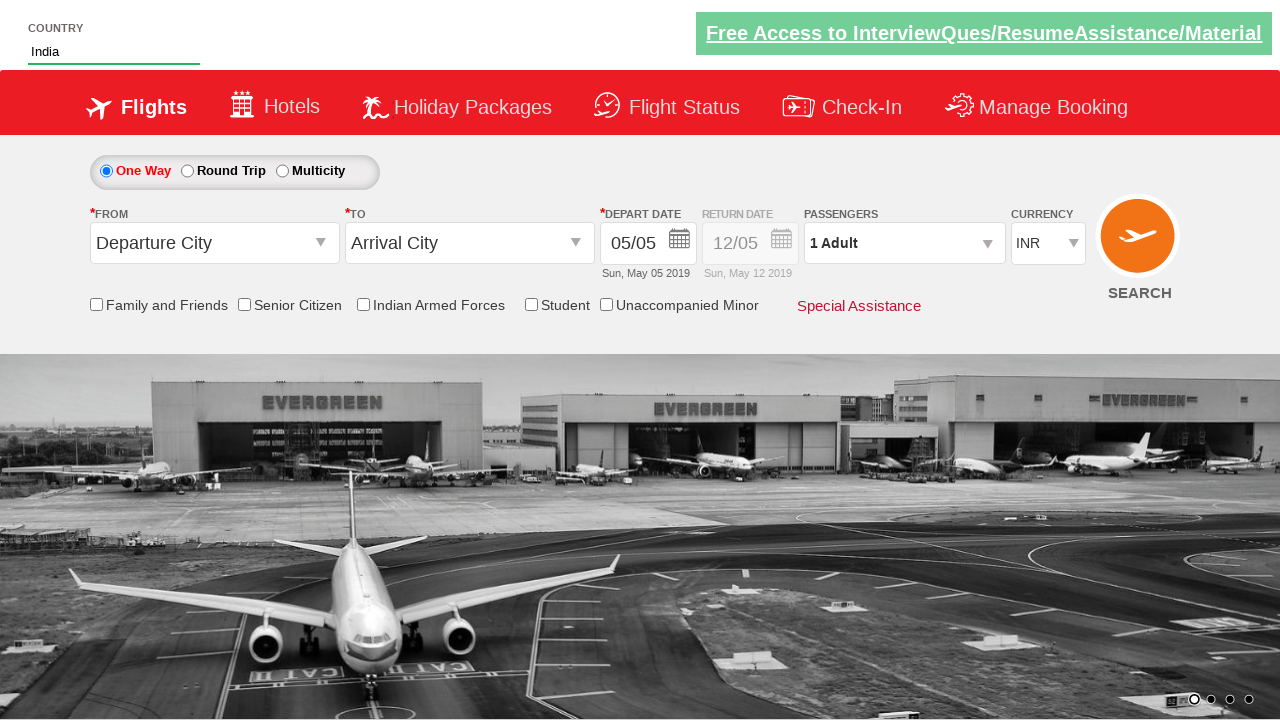

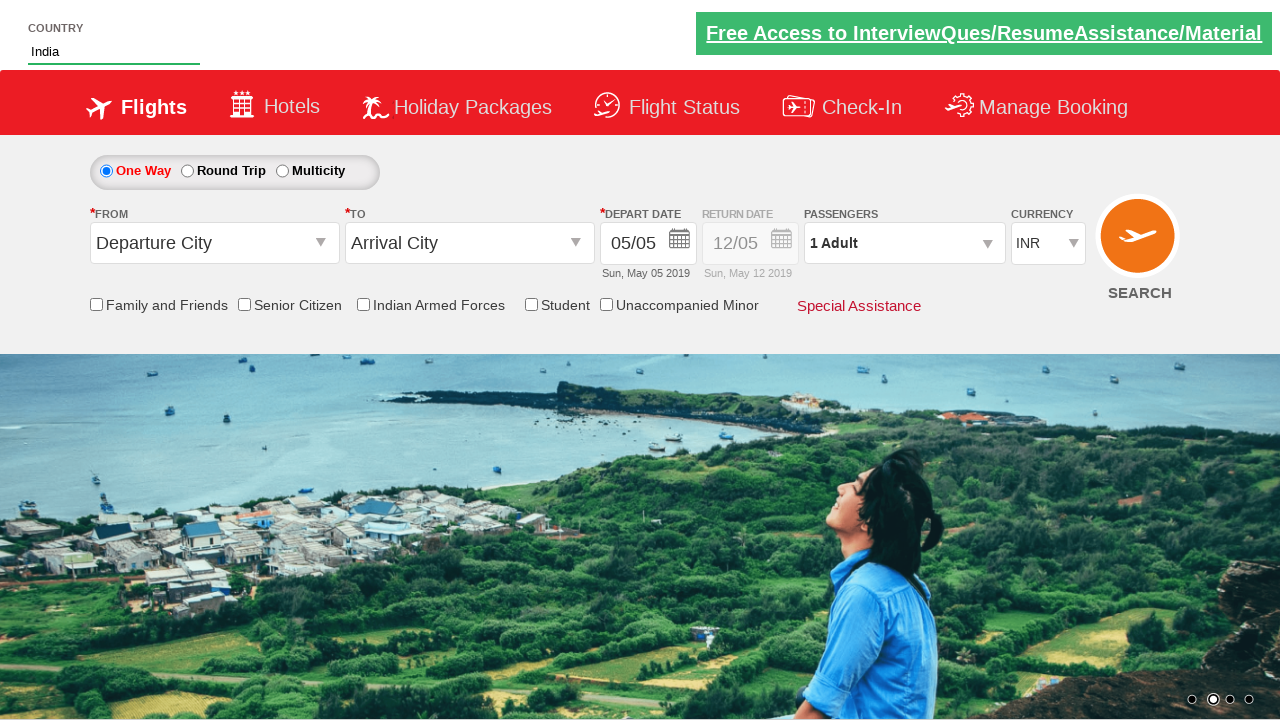